Tests file download functionality by navigating to a file download page and clicking on a download link to initiate a file download.

Starting URL: https://testcenter.techproeducation.com/index.php?page=file-download

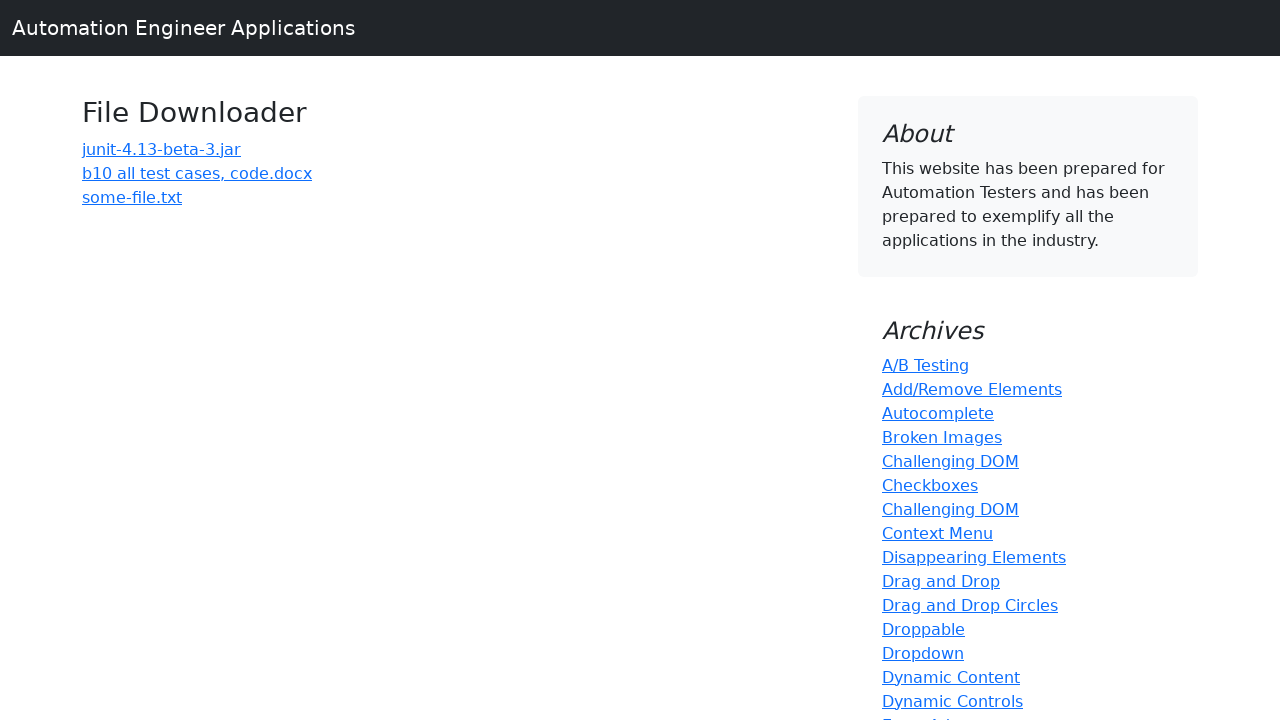

Clicked download link for 'b10 all test cases' file at (197, 173) on a:has-text('b10 all test cases')
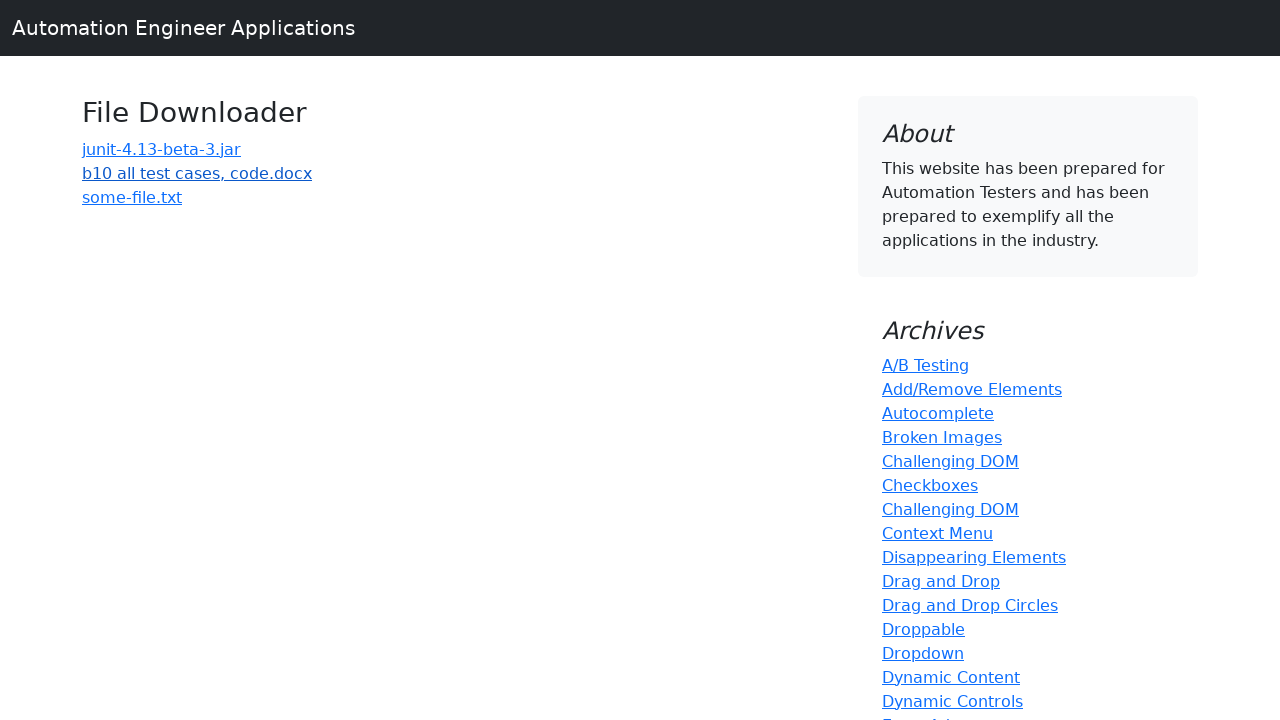

Waited 2 seconds for file download to initiate
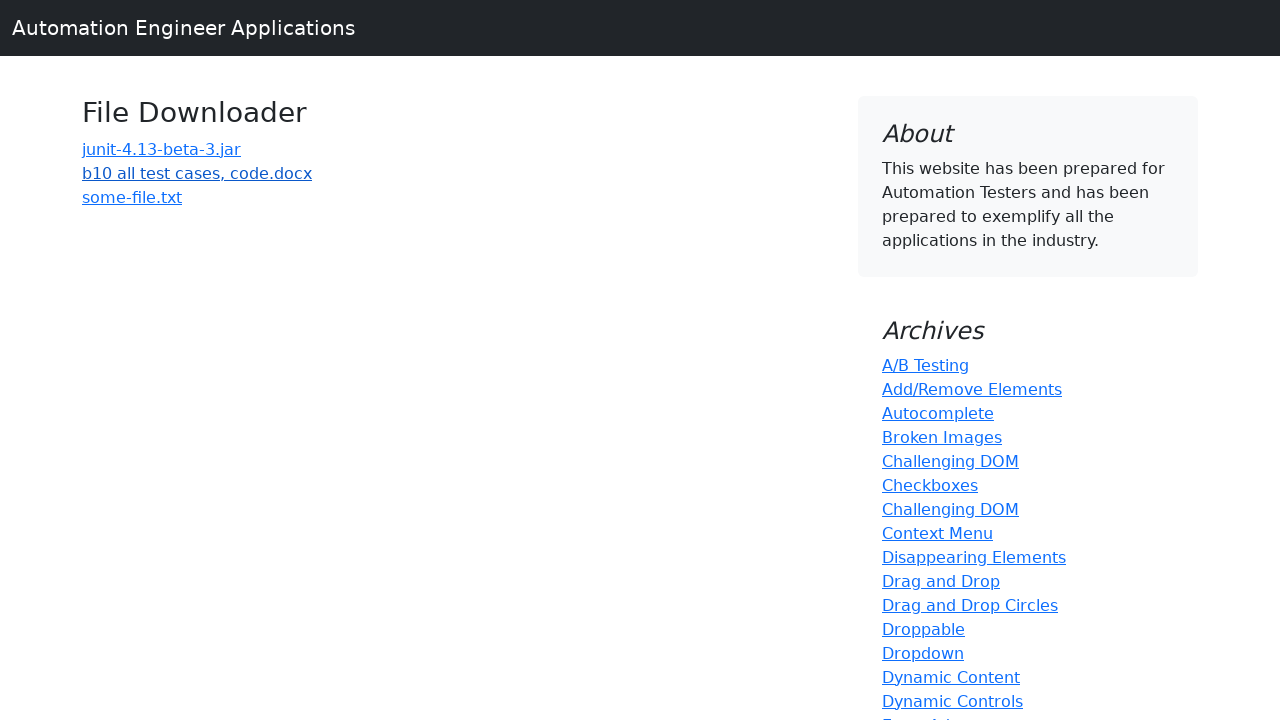

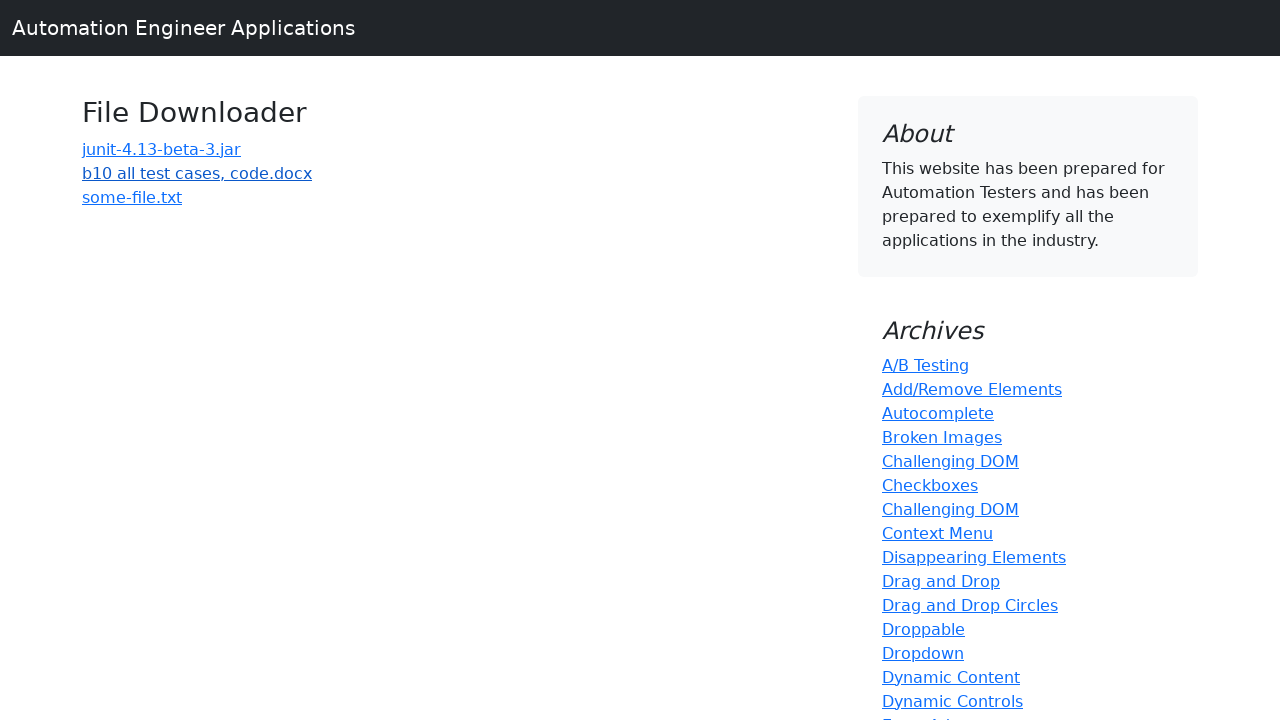